Tests an e-commerce product search and checkout flow by searching for products, adding items to cart, and applying a promo code

Starting URL: https://rahulshettyacademy.com/seleniumPractise/

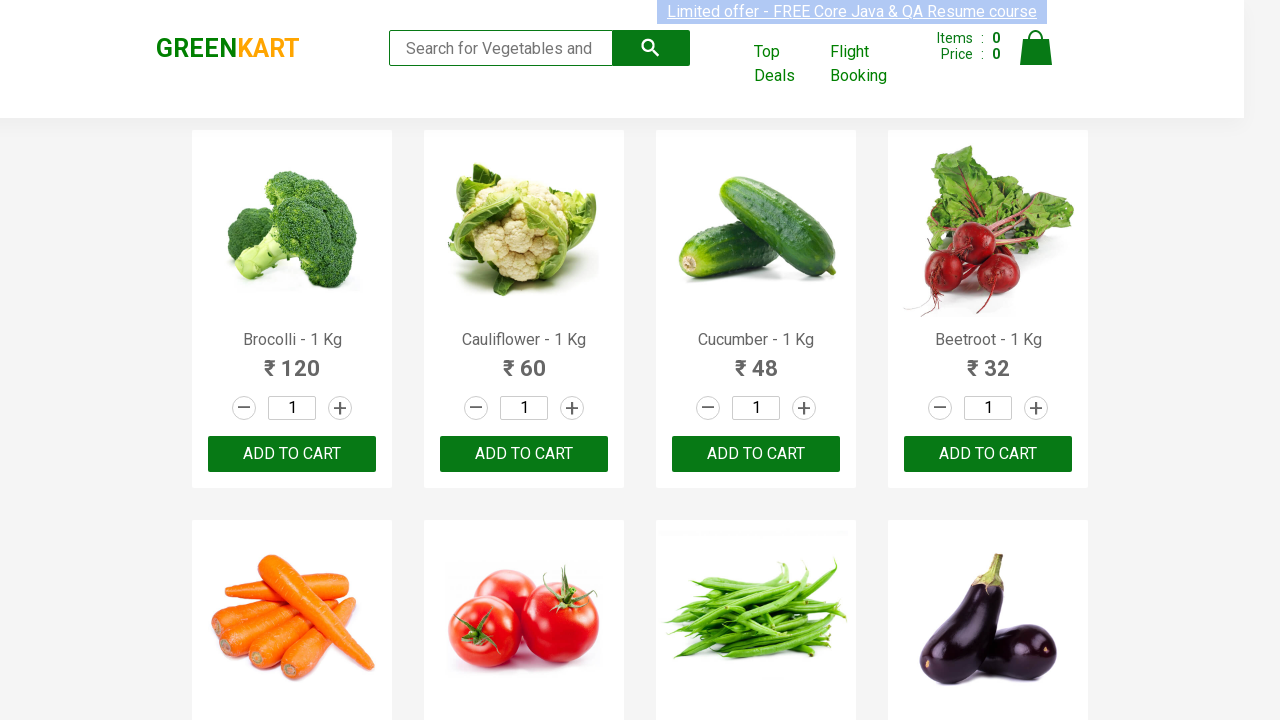

Filled search field with 'Ca' to filter products on .search-keyword
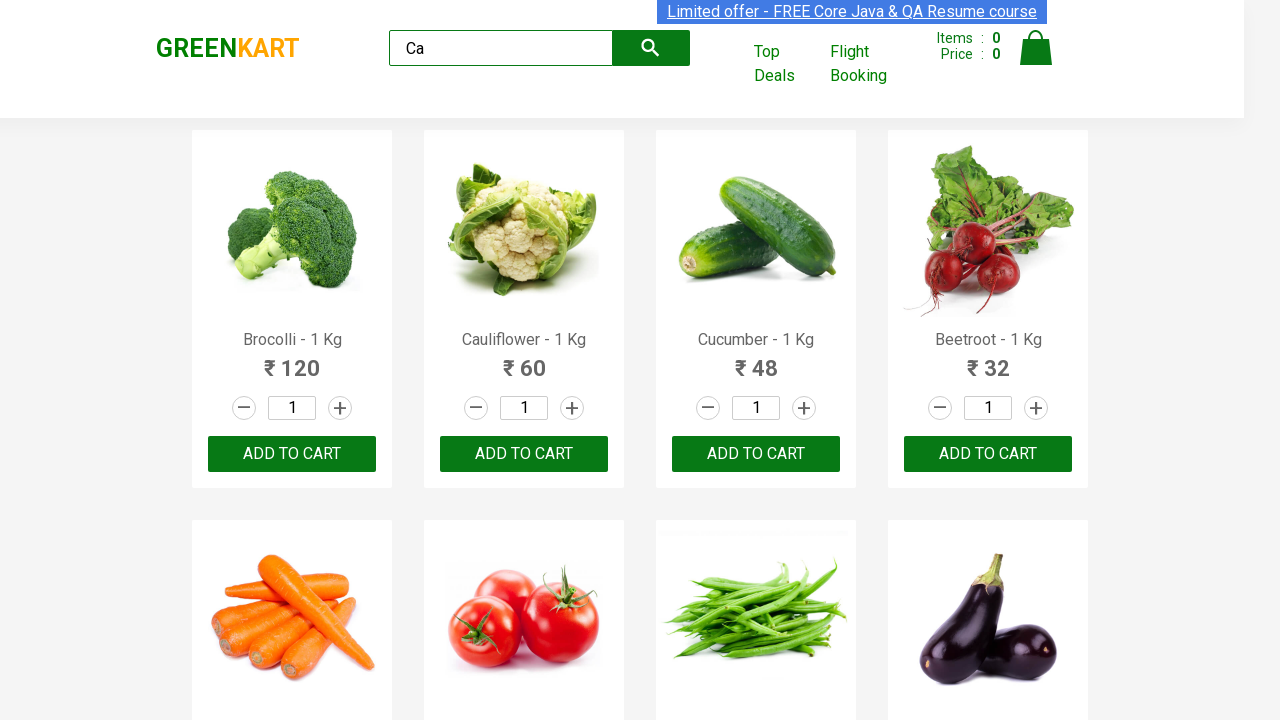

Waited for product filtering to complete
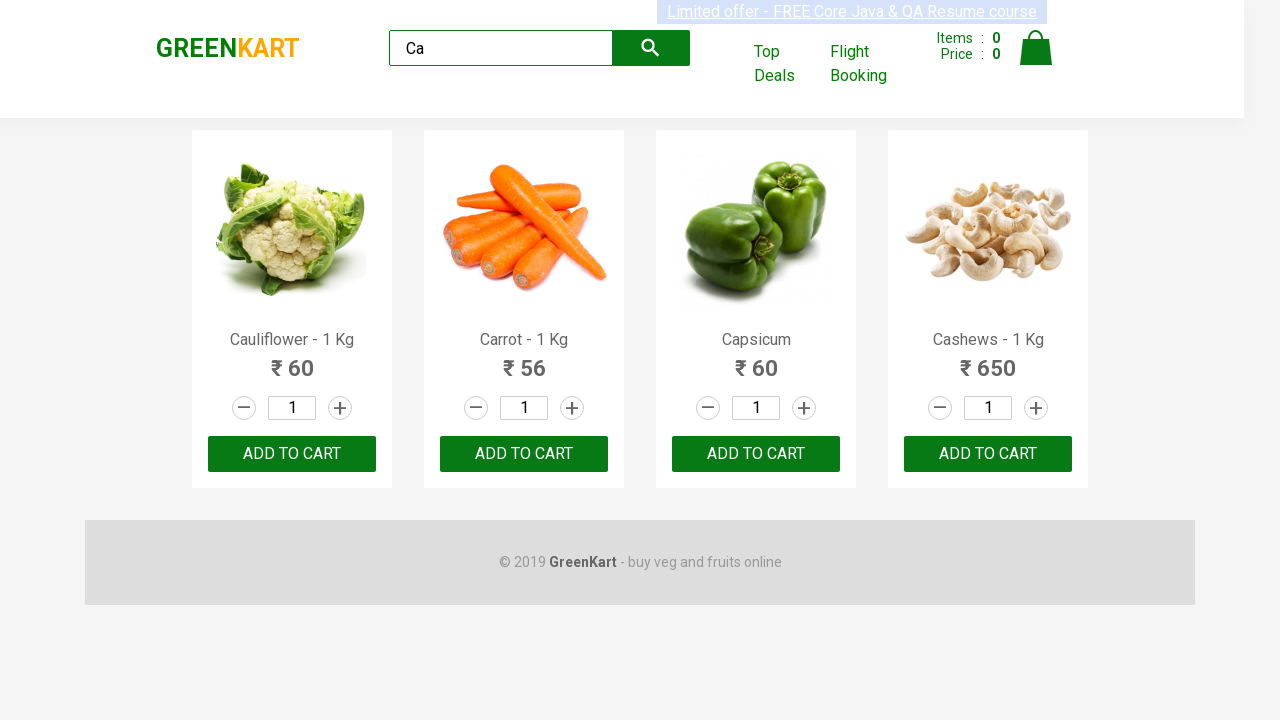

Verified that 4 products are visible after filtering
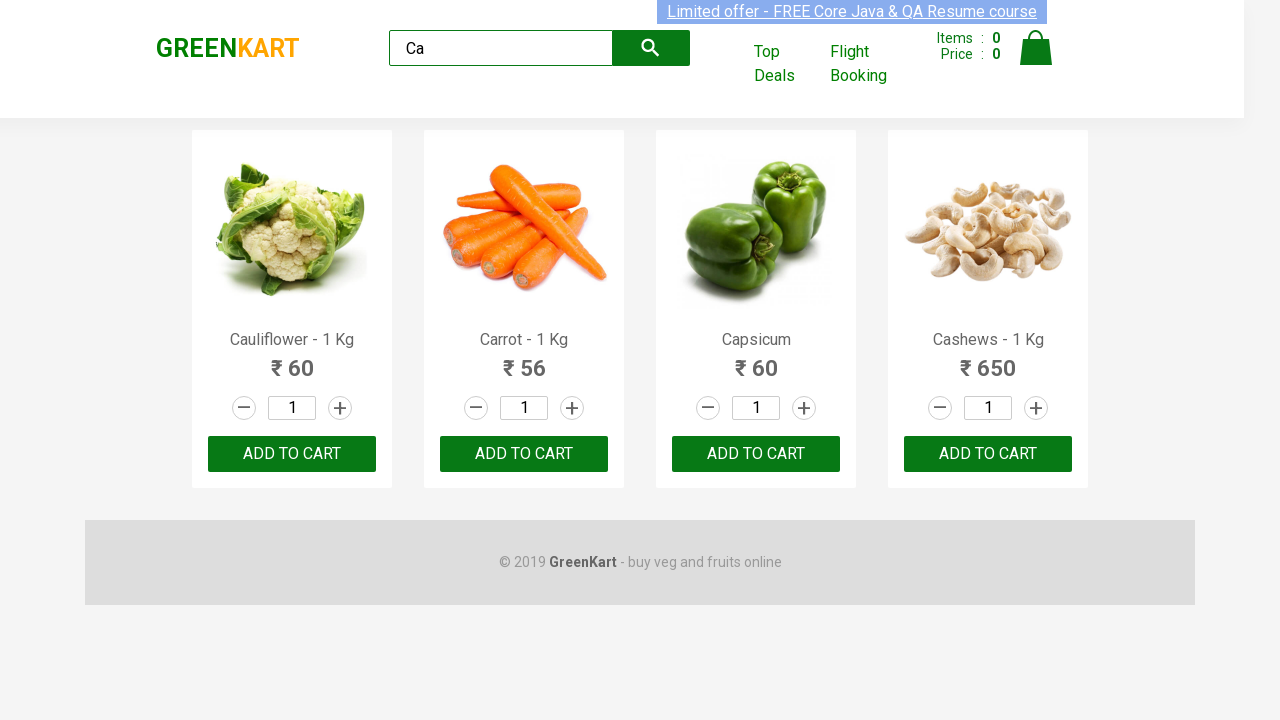

Found Cashews product and clicked ADD TO CART button at (988, 454) on .products .product >> nth=3 >> div.product-action button
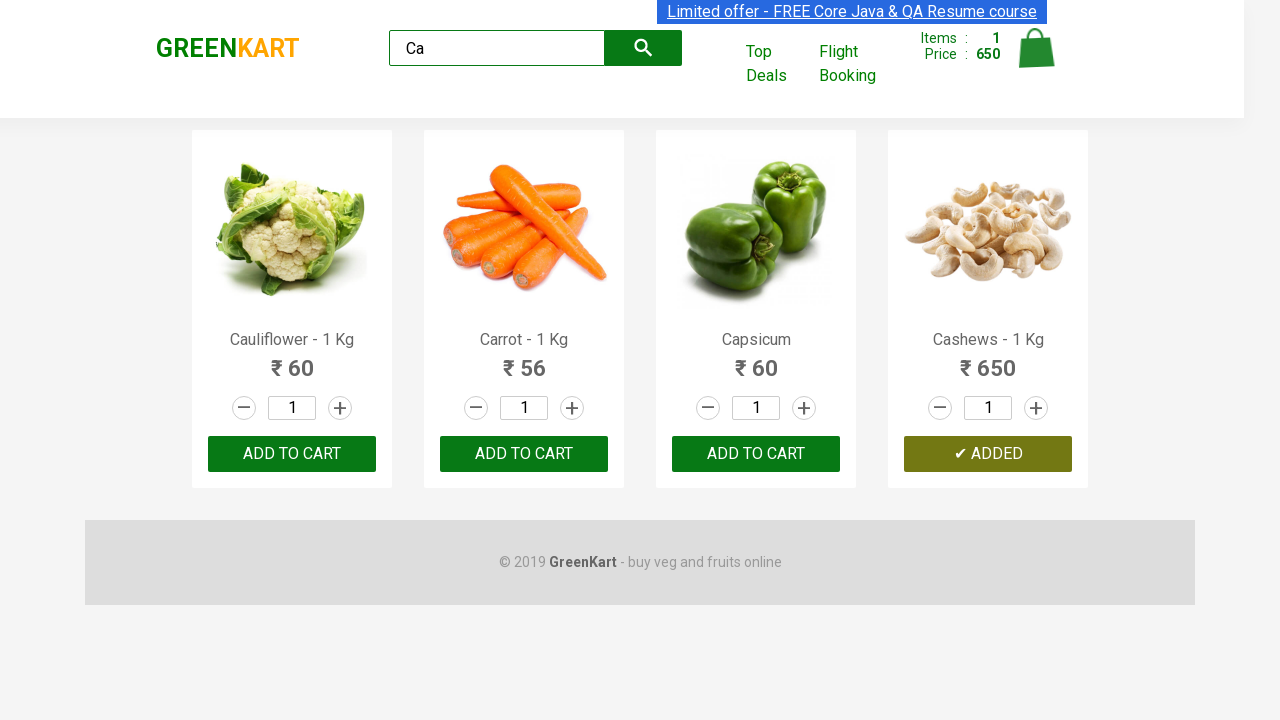

Clicked on cart icon to view cart at (1036, 48) on .cart-icon > img
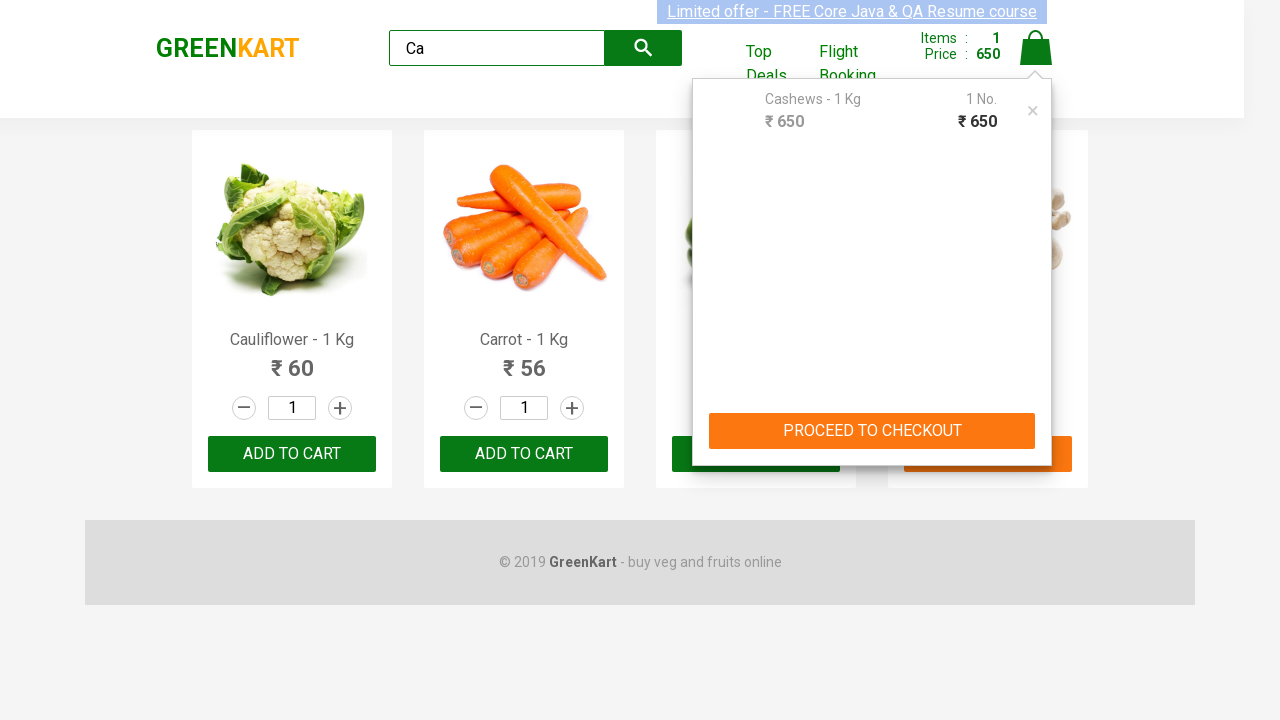

Clicked PROCEED TO CHECKOUT button at (872, 431) on internal:text="PROCEED TO CHECKOUT"i
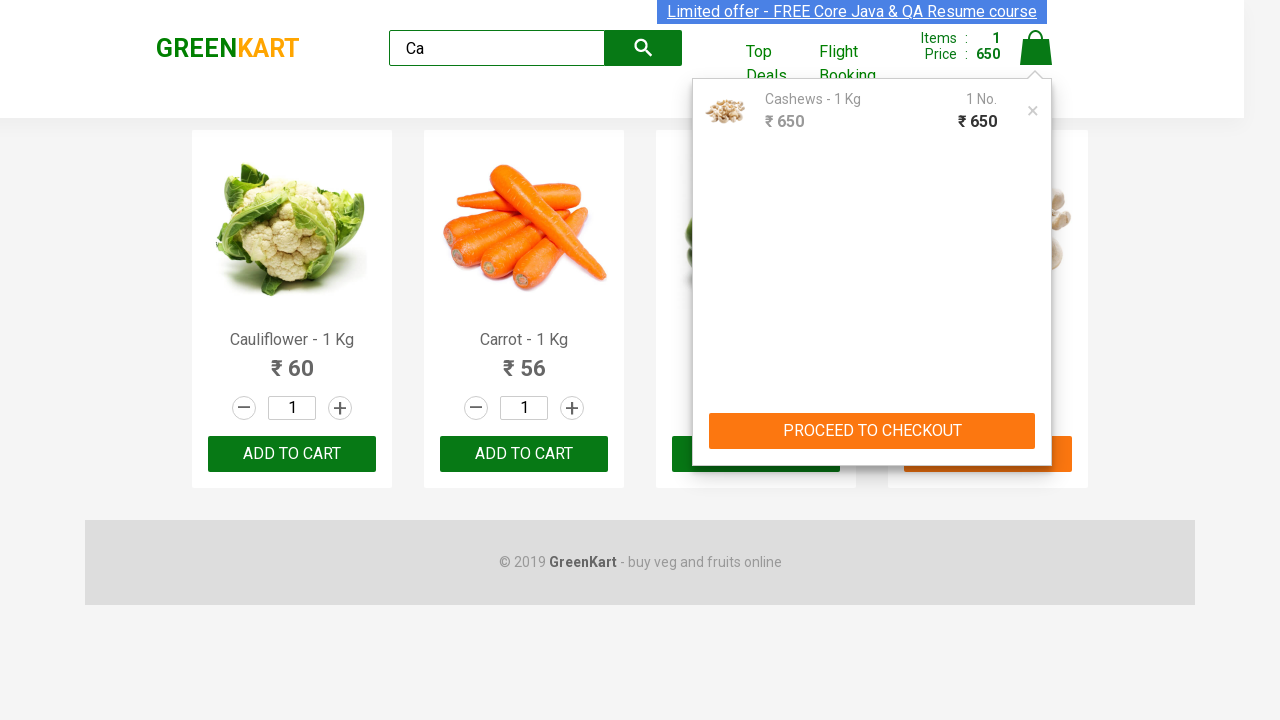

Entered promo code 'rahulshettyacademy' on .promoCode
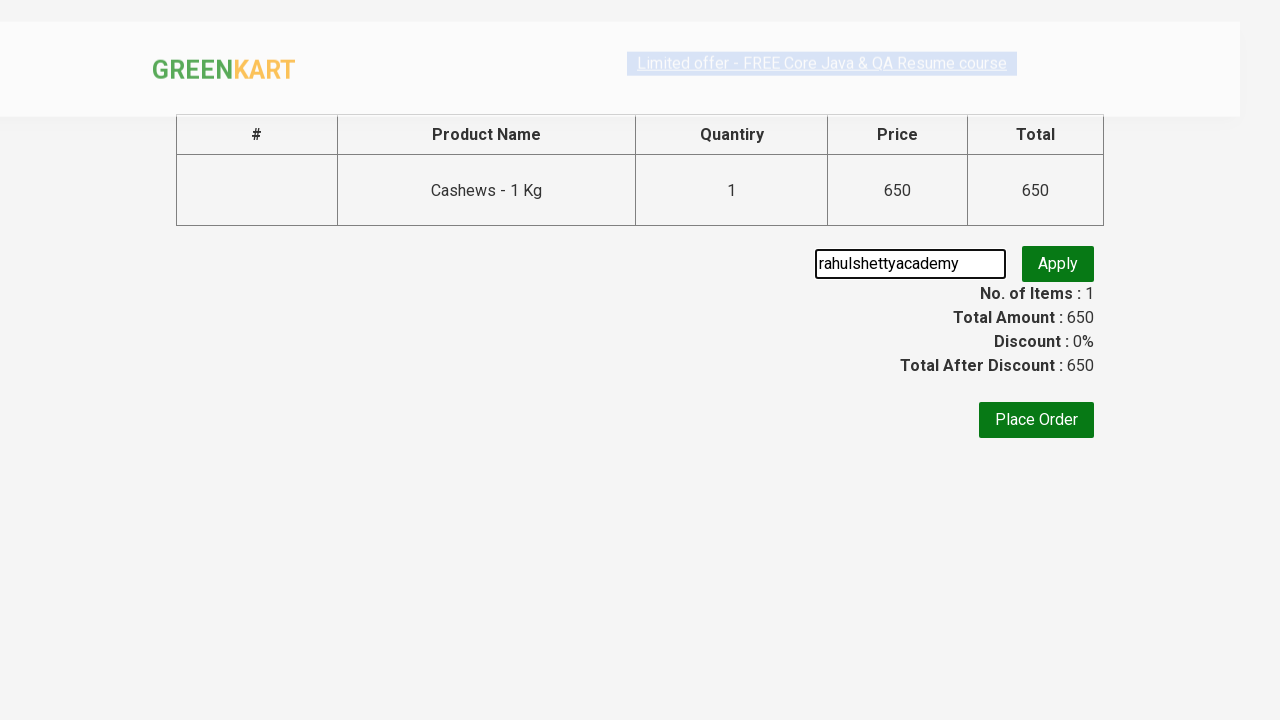

Clicked Apply button to apply promo code at (1058, 264) on .promoBtn
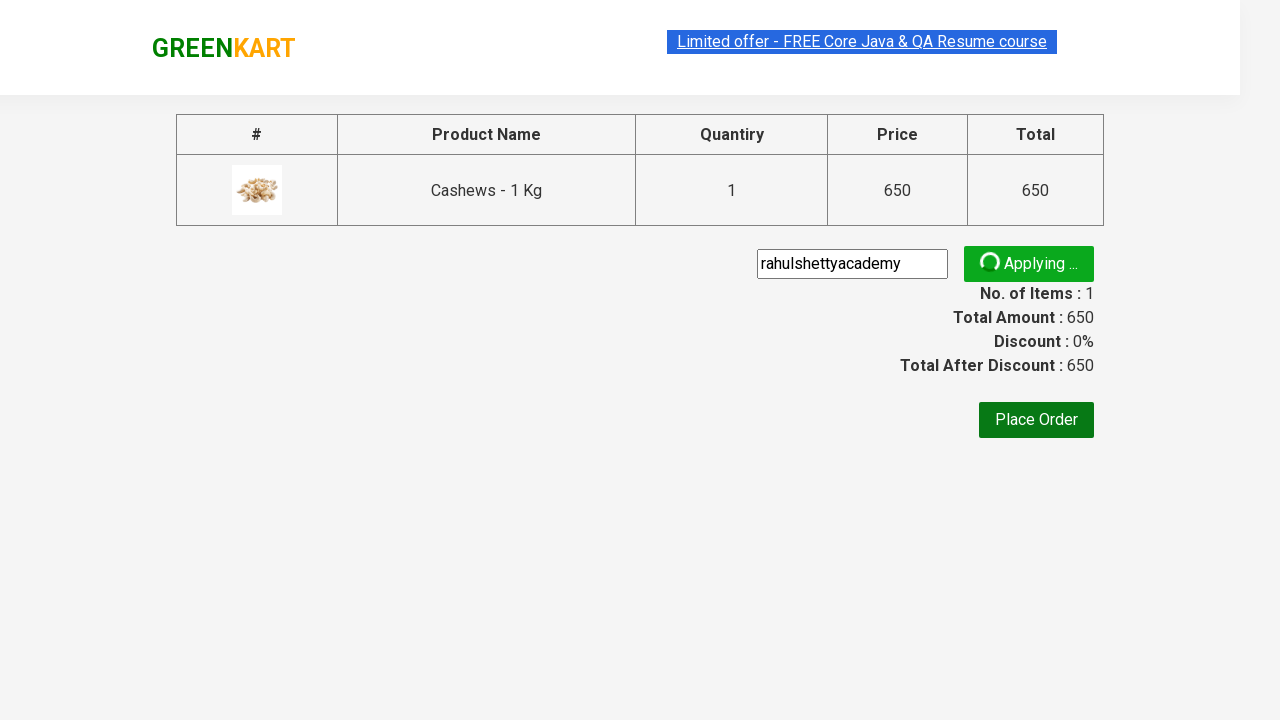

Waited for discount to be applied to the order
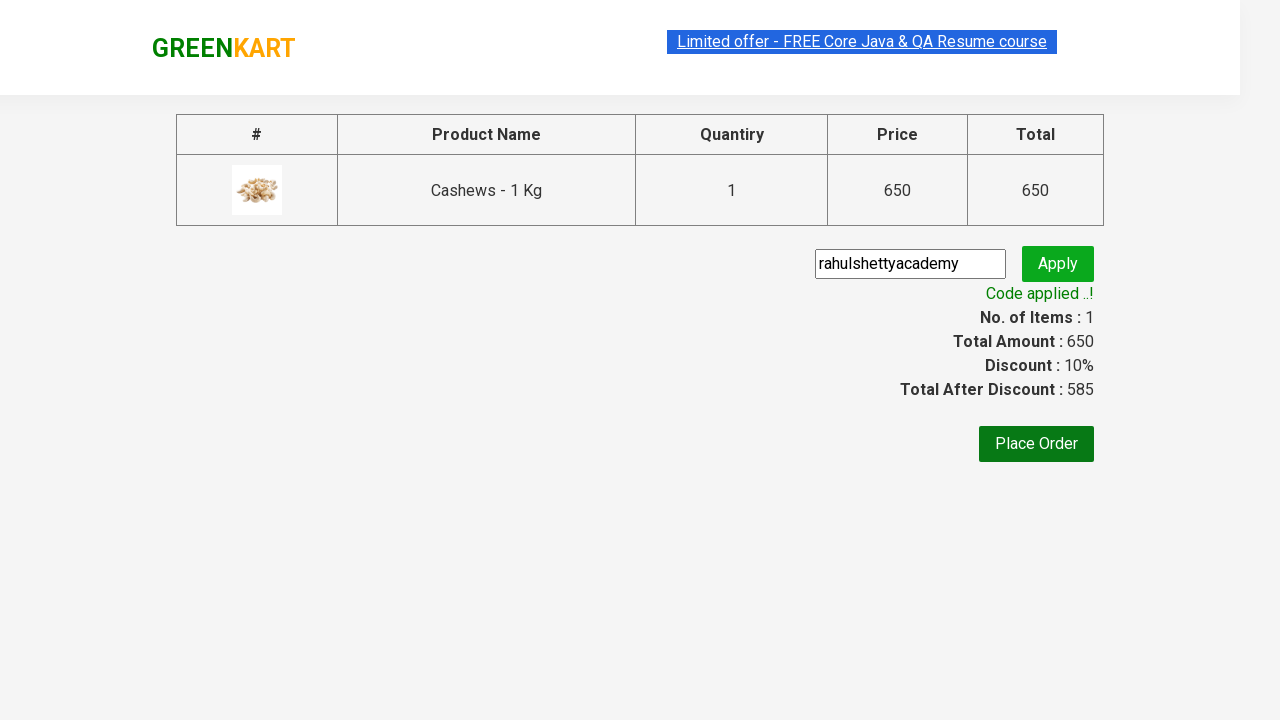

Verified that discount amount is correctly applied as 585
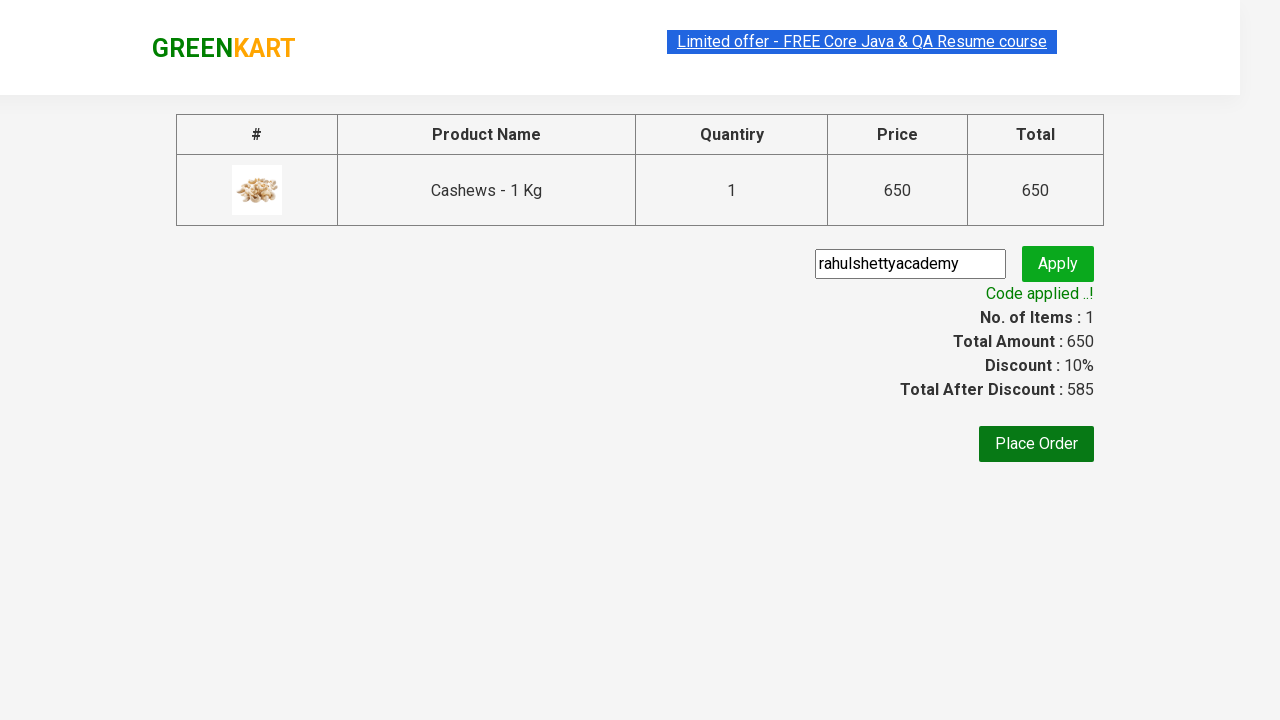

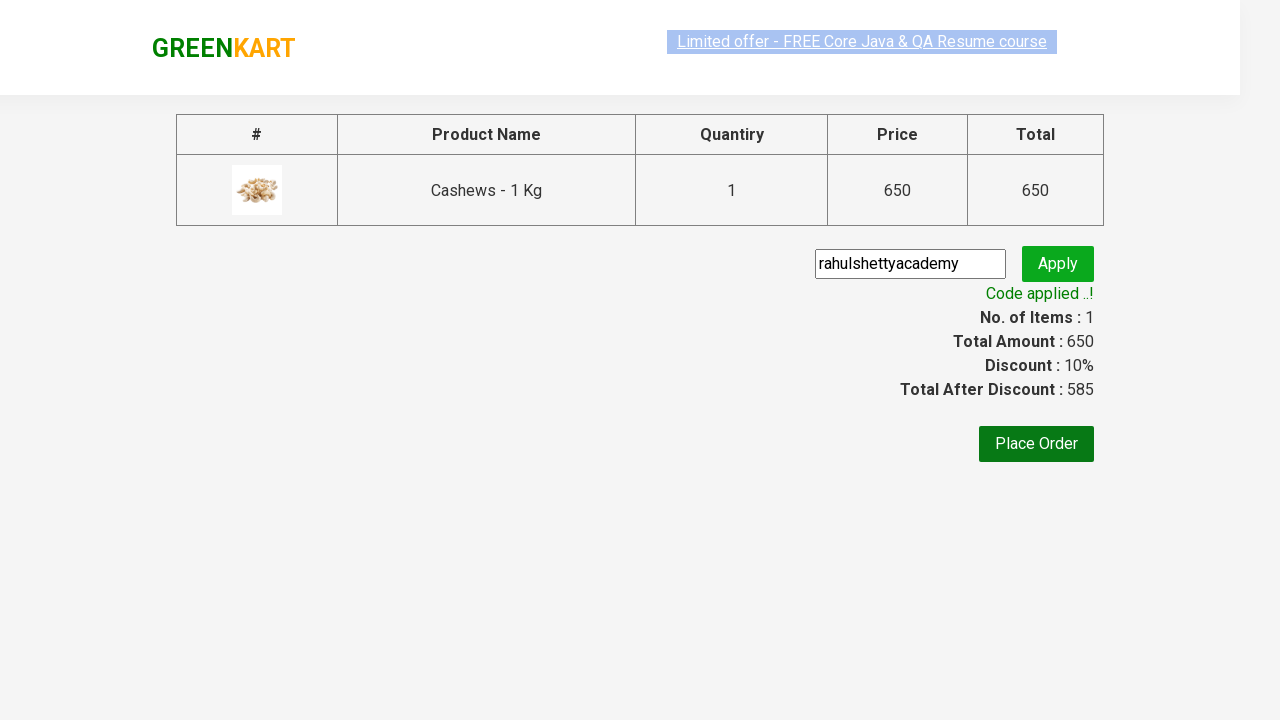